Tests API mocking by intercepting the fruit API call and returning mock data, then verifying the mocked fruit appears on the page

Starting URL: https://demo.playwright.dev/api-mocking

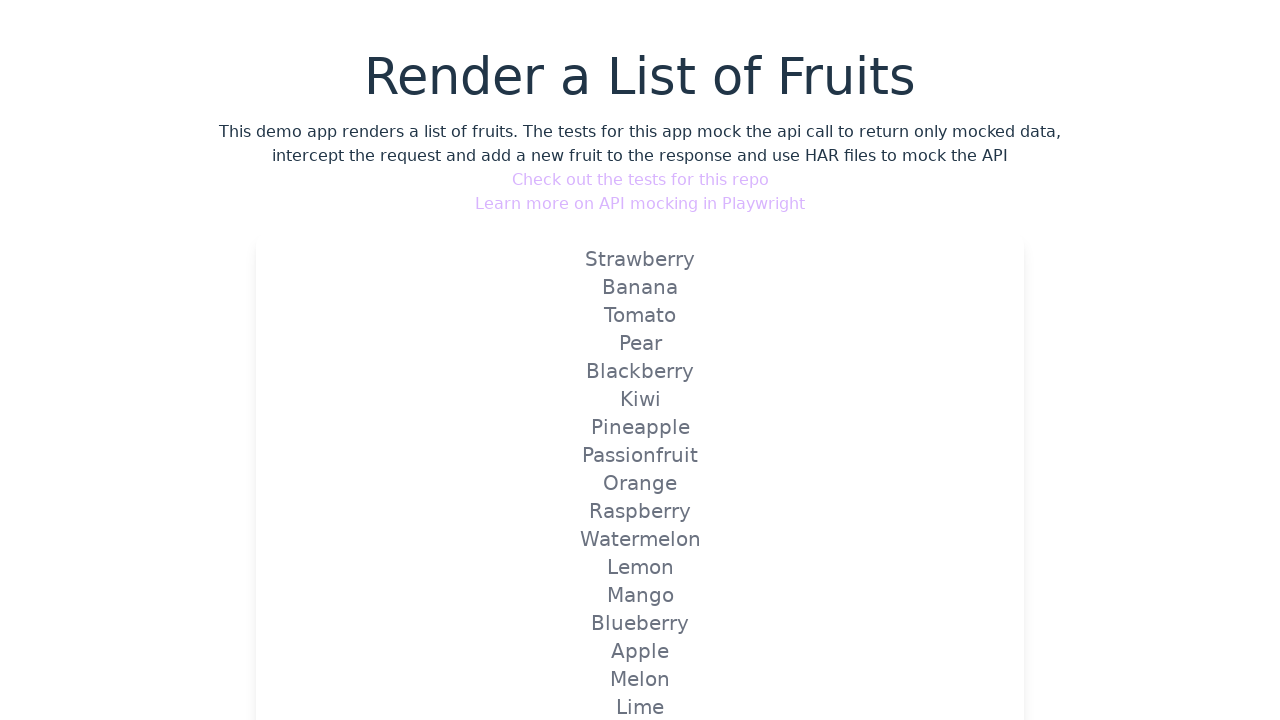

Intercepted fruit API route and set up mock handler
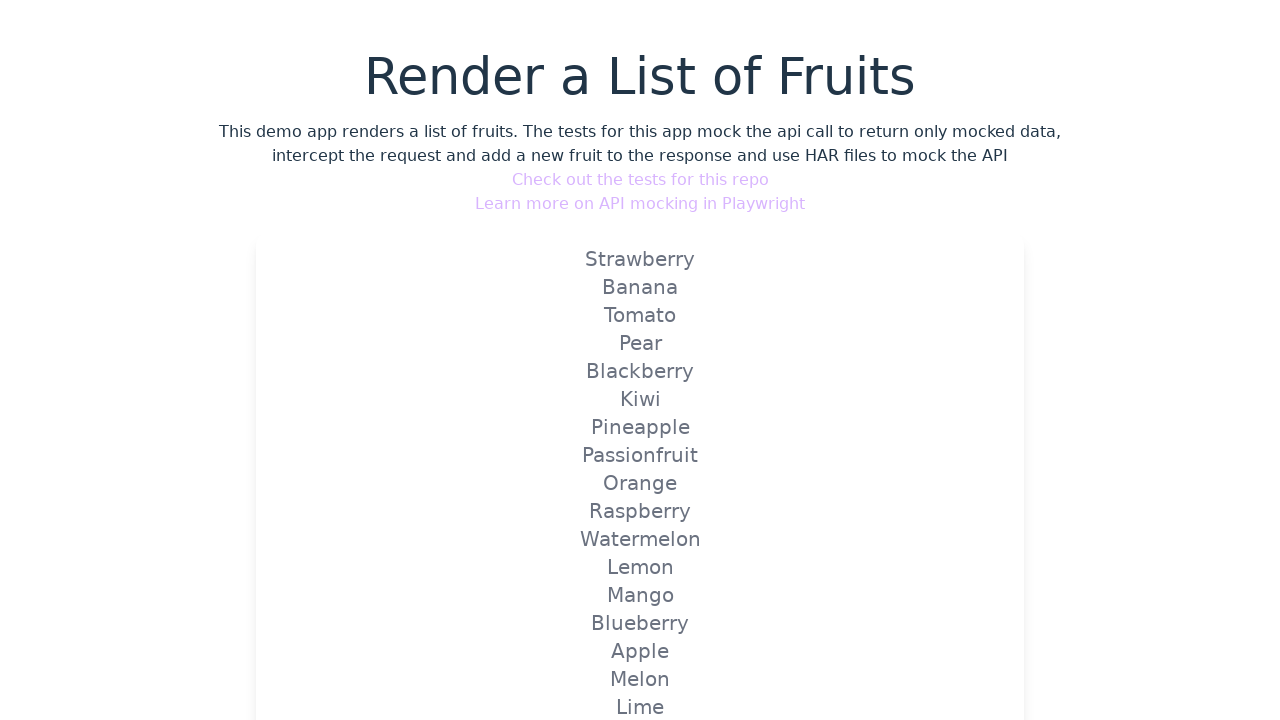

Reloaded page to trigger mocked API call
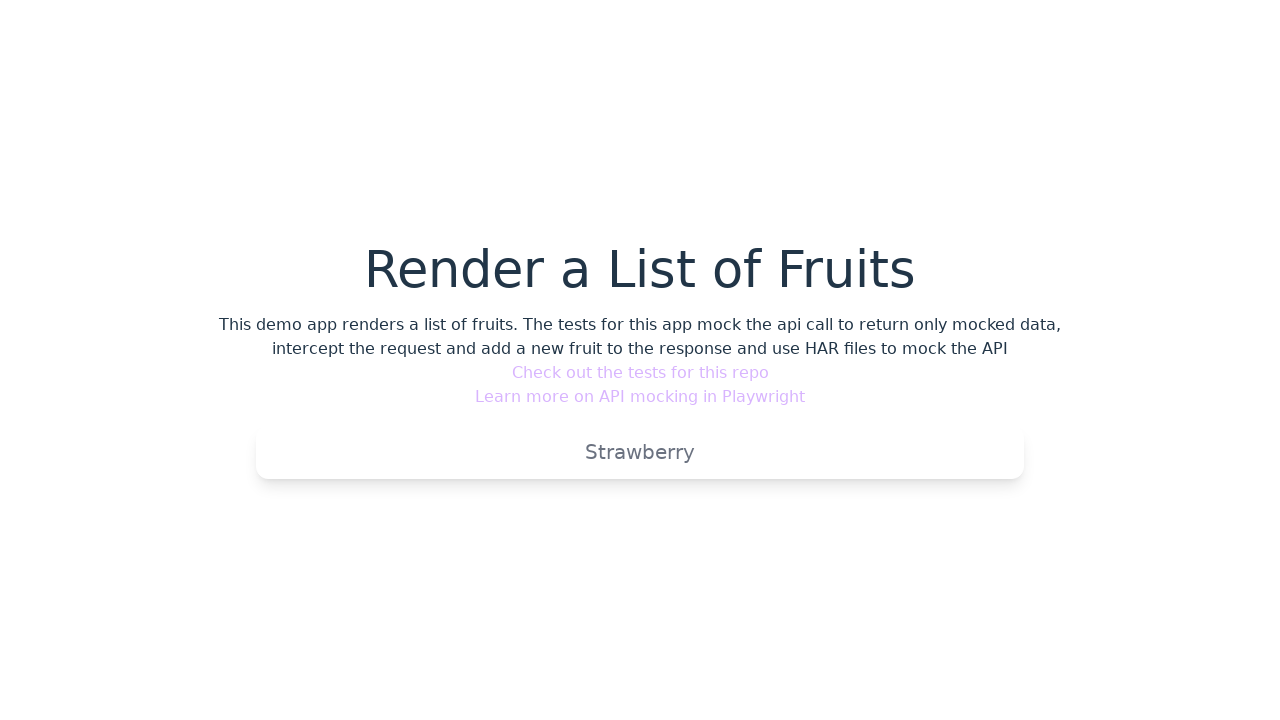

Verified that mocked Strawberry fruit appears on the page
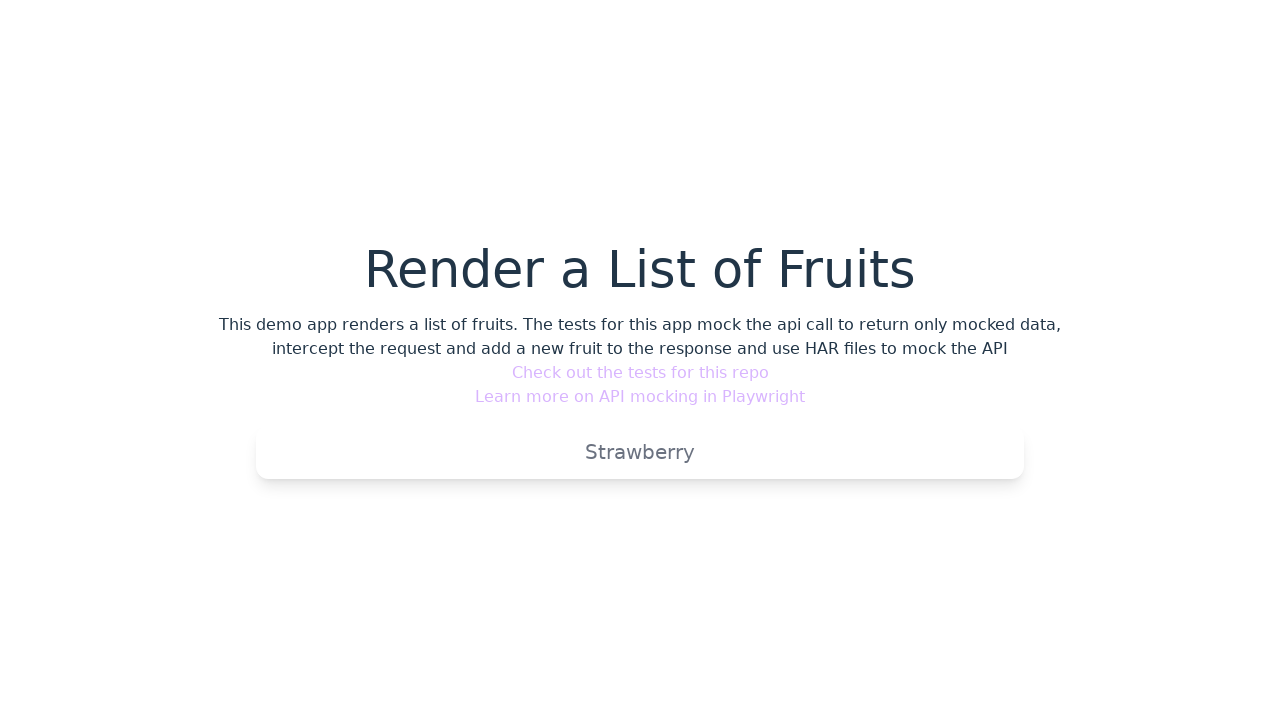

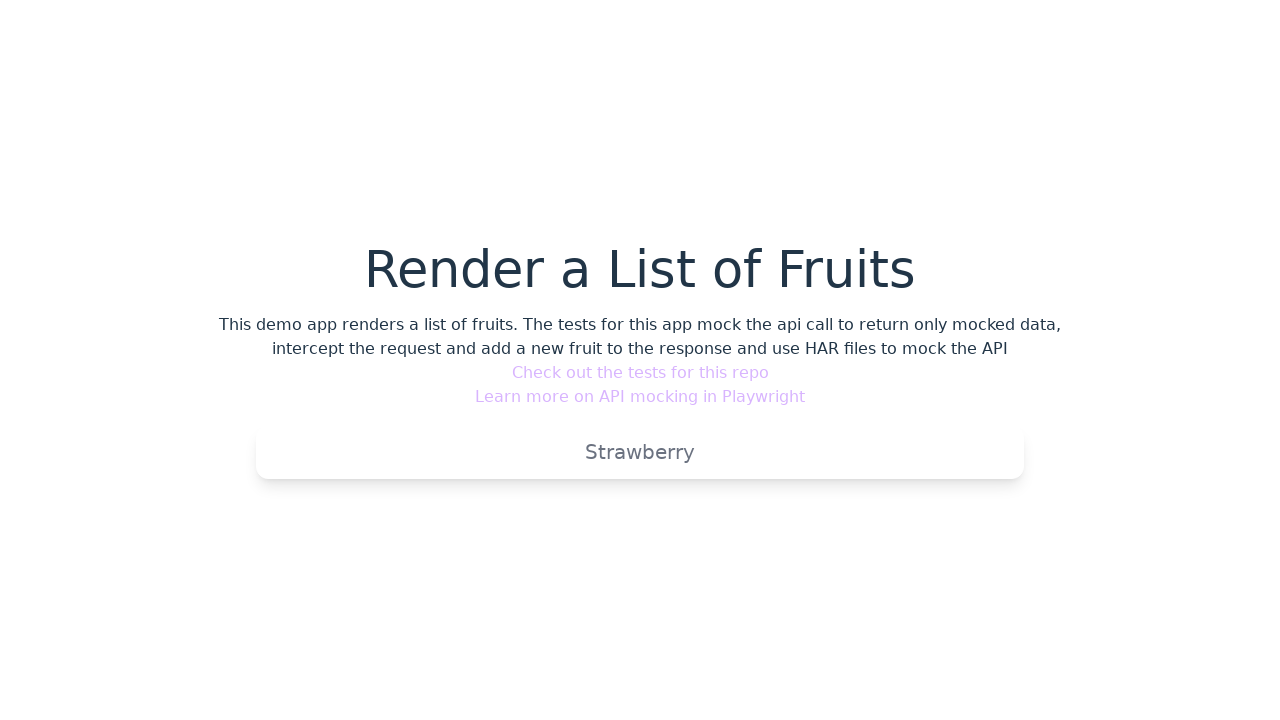